Tests form submission by filling in first name, last name, selecting gender, entering mobile number, and submitting the form

Starting URL: https://demoqa.com/automation-practice-form

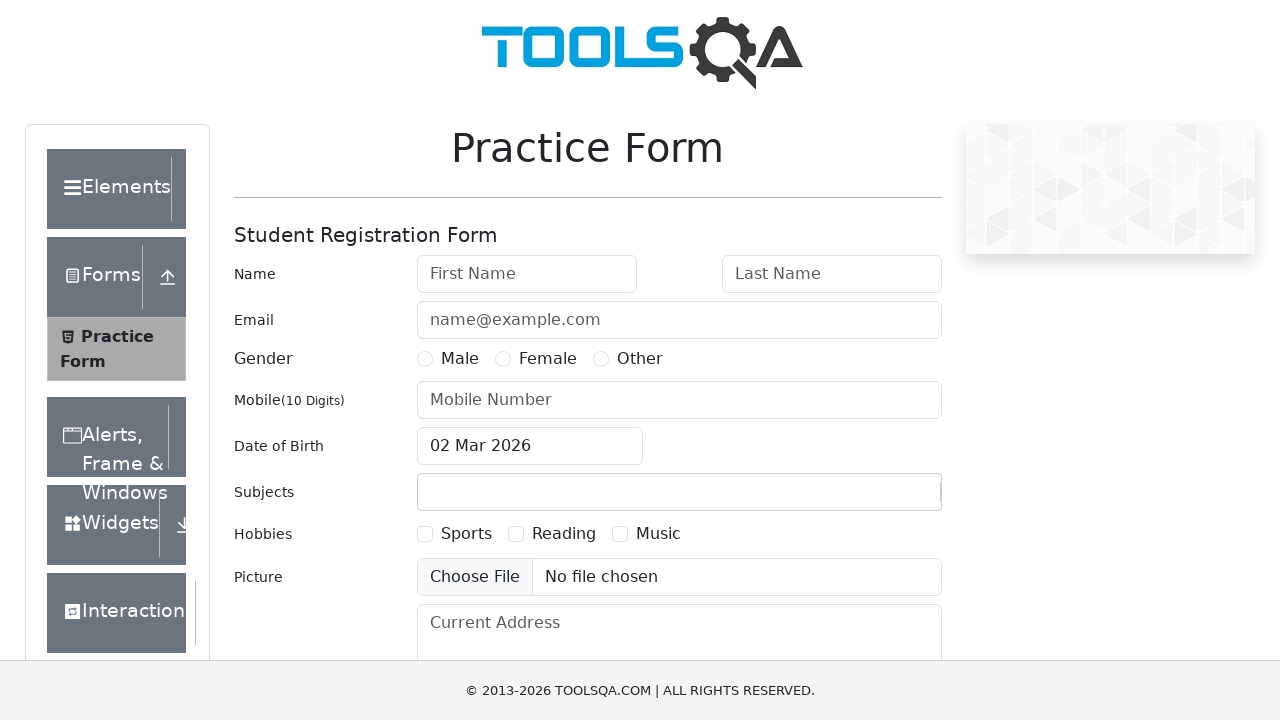

Filled first name field with 'Anastasia' on #firstName
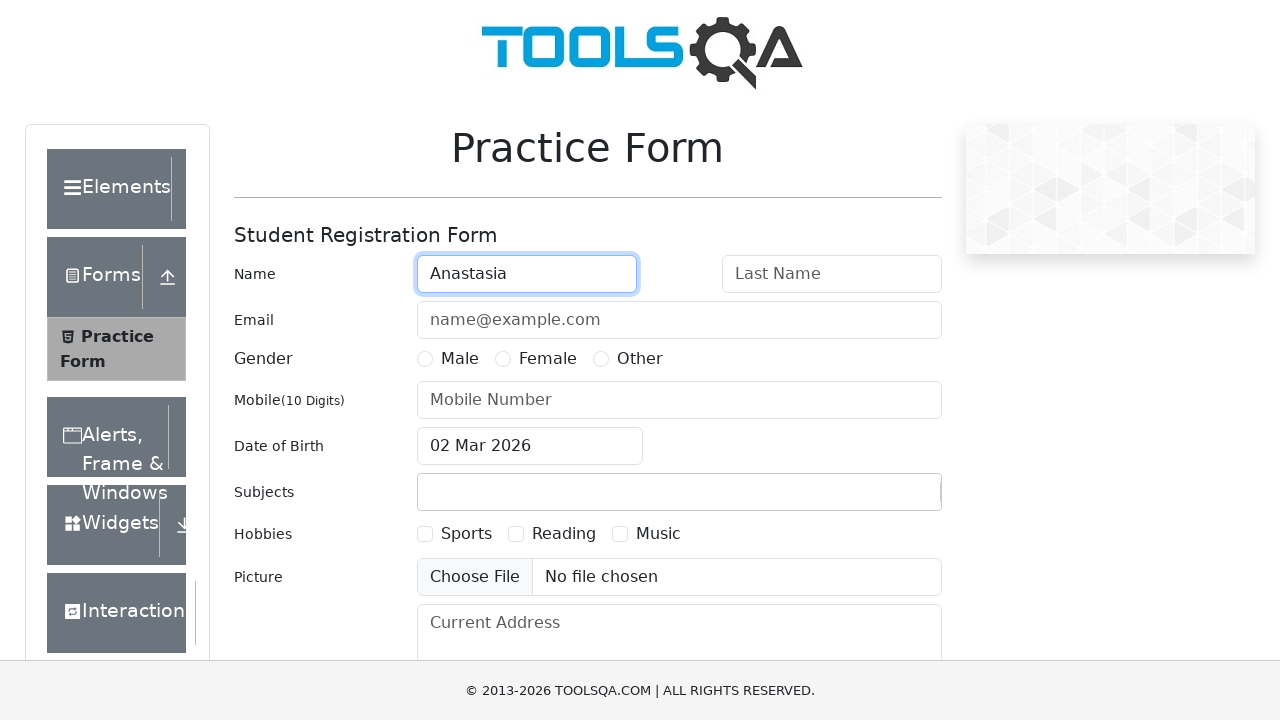

Filled last name field with 'Belugina' on #lastName
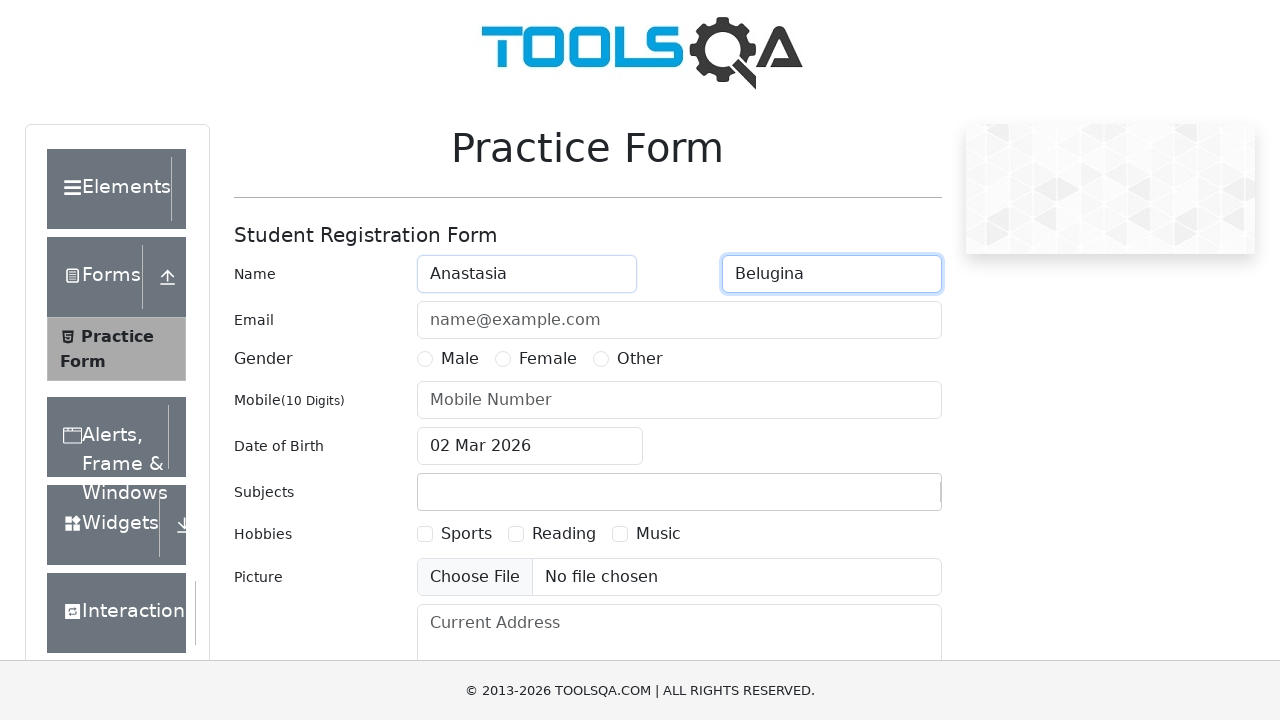

Selected Female gender option at (548, 359) on label:text('Female')
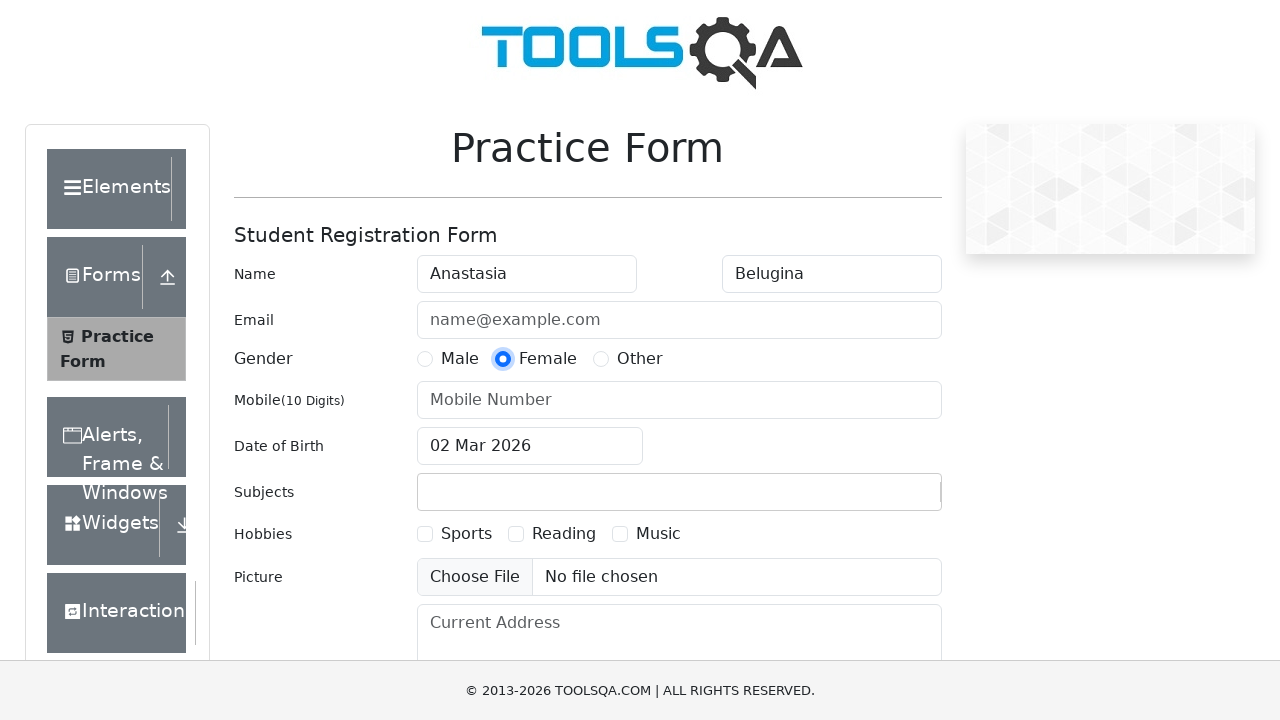

Filled mobile number field with '1234567890' on #userNumber
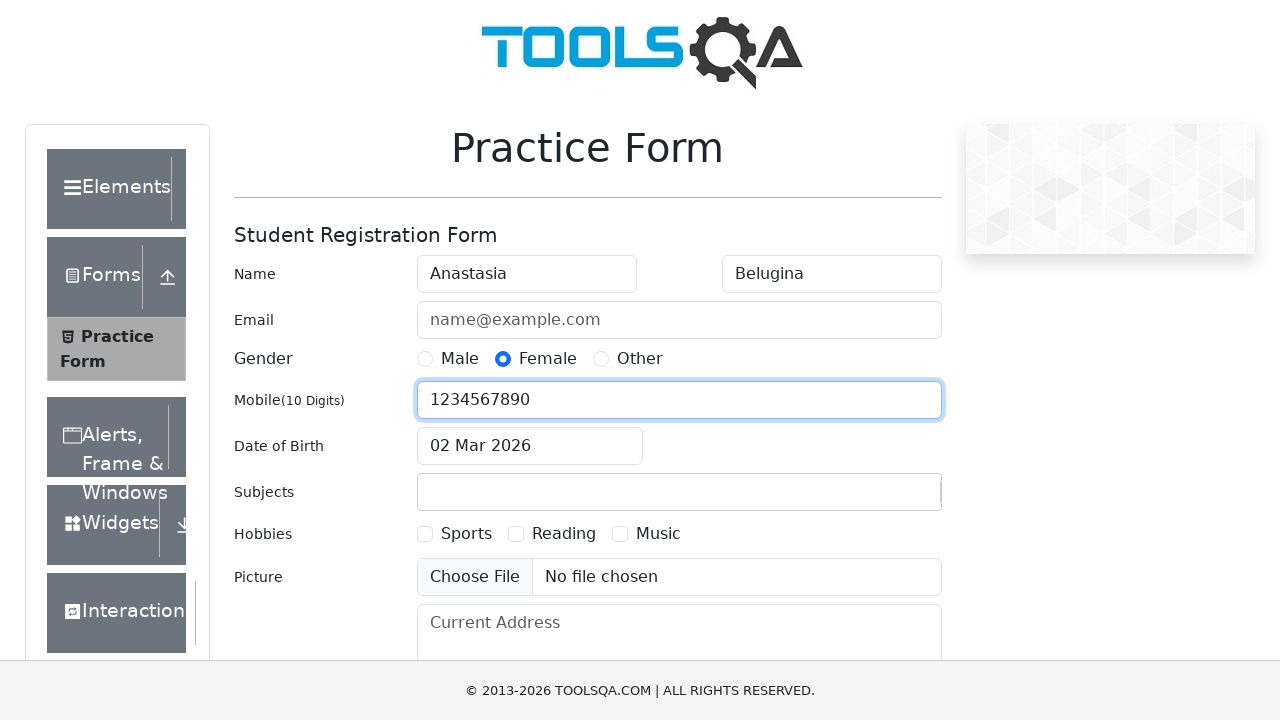

Scrolled submit button into view
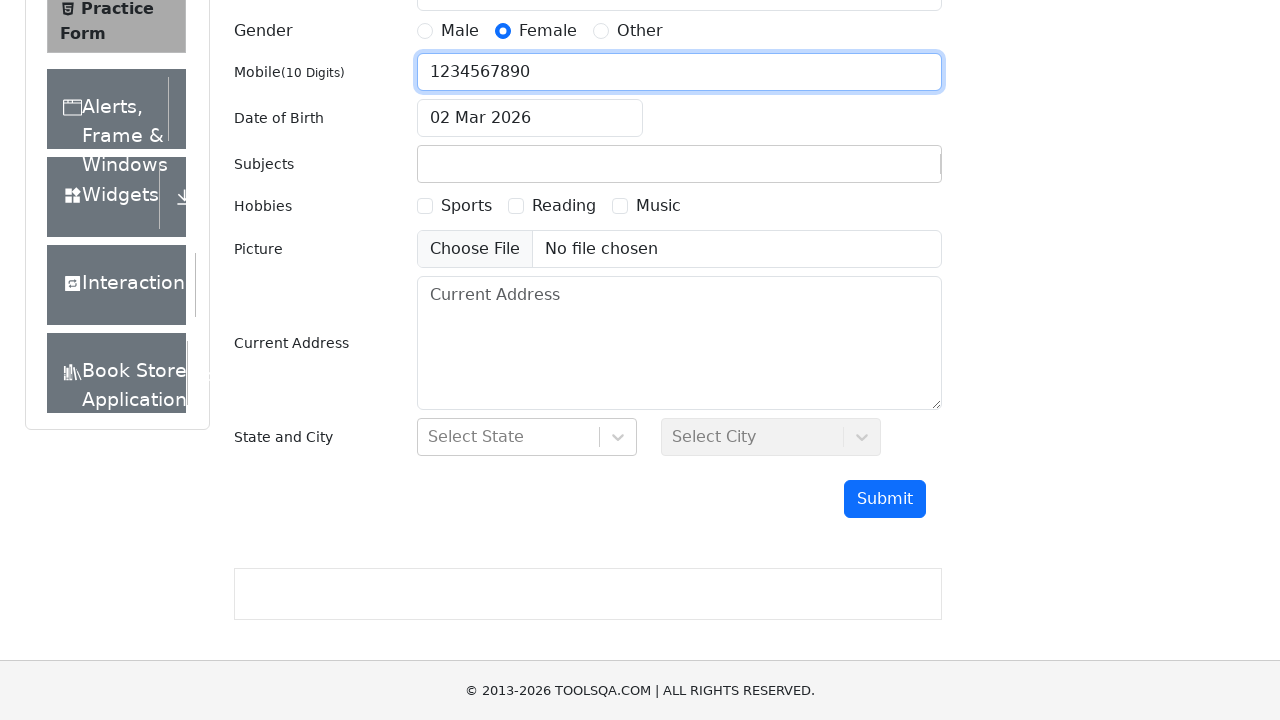

Clicked submit button to submit the form at (885, 499) on #submit
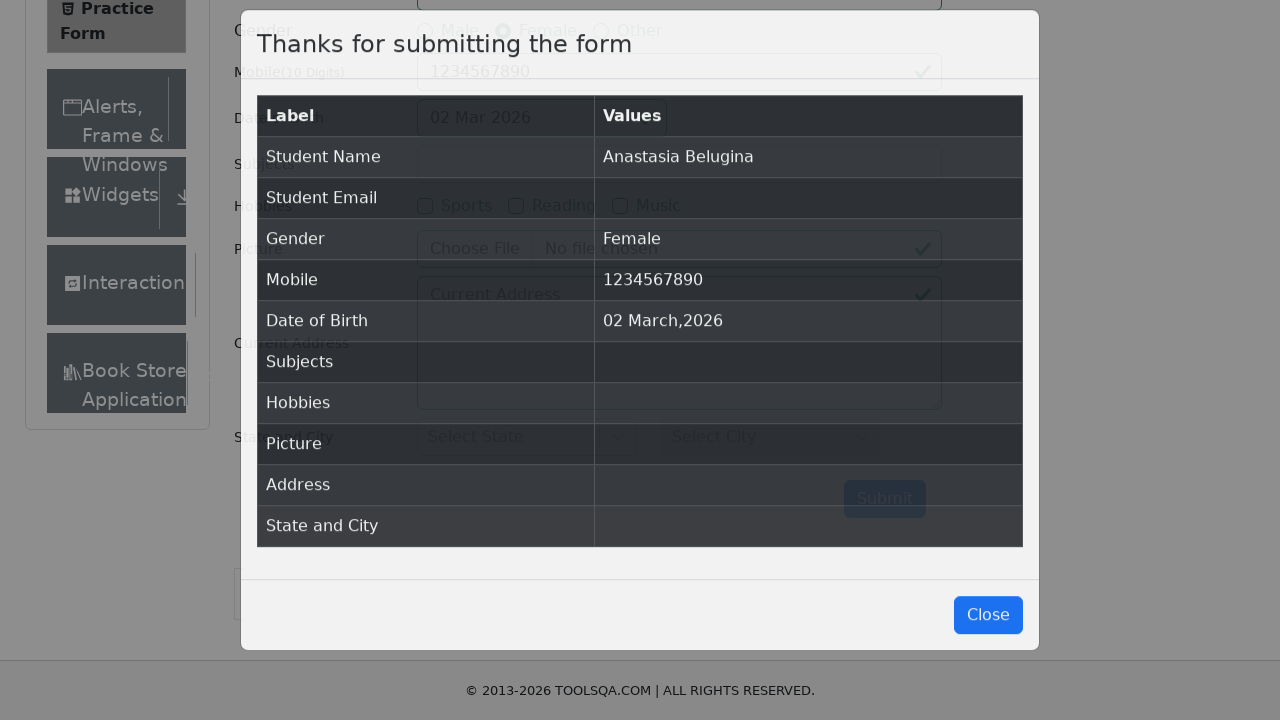

Form submission successful - success modal appeared
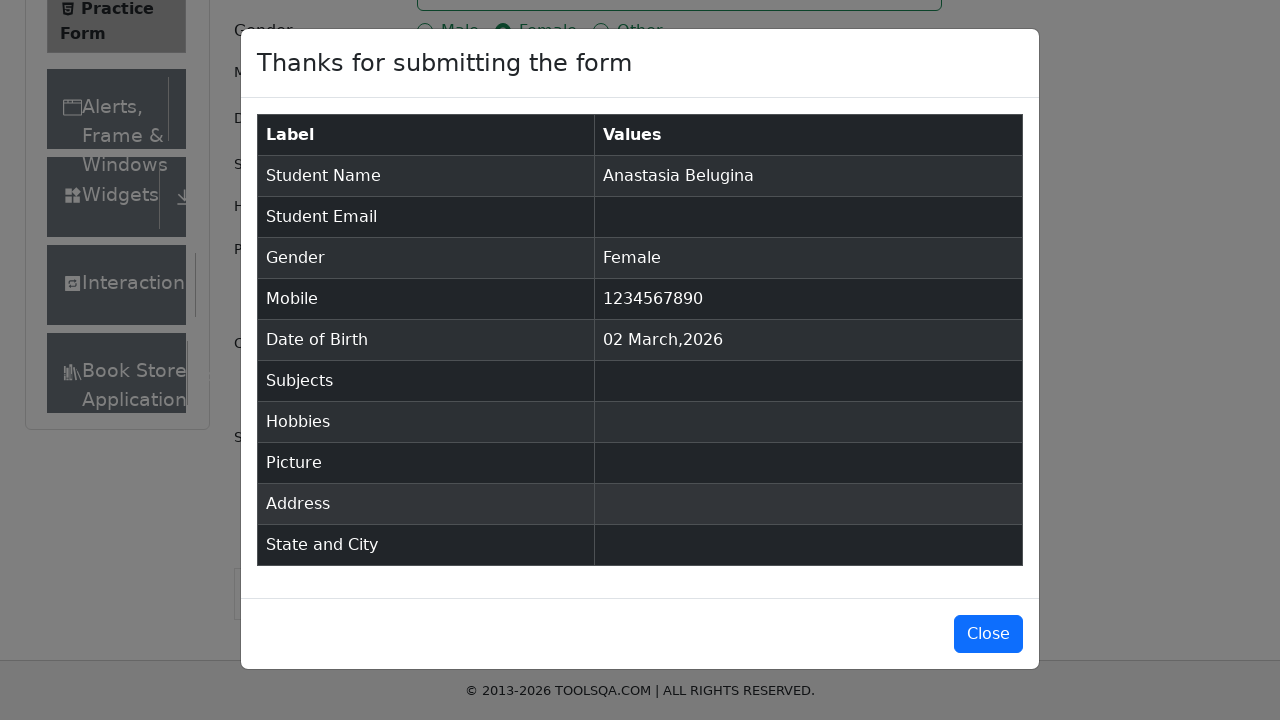

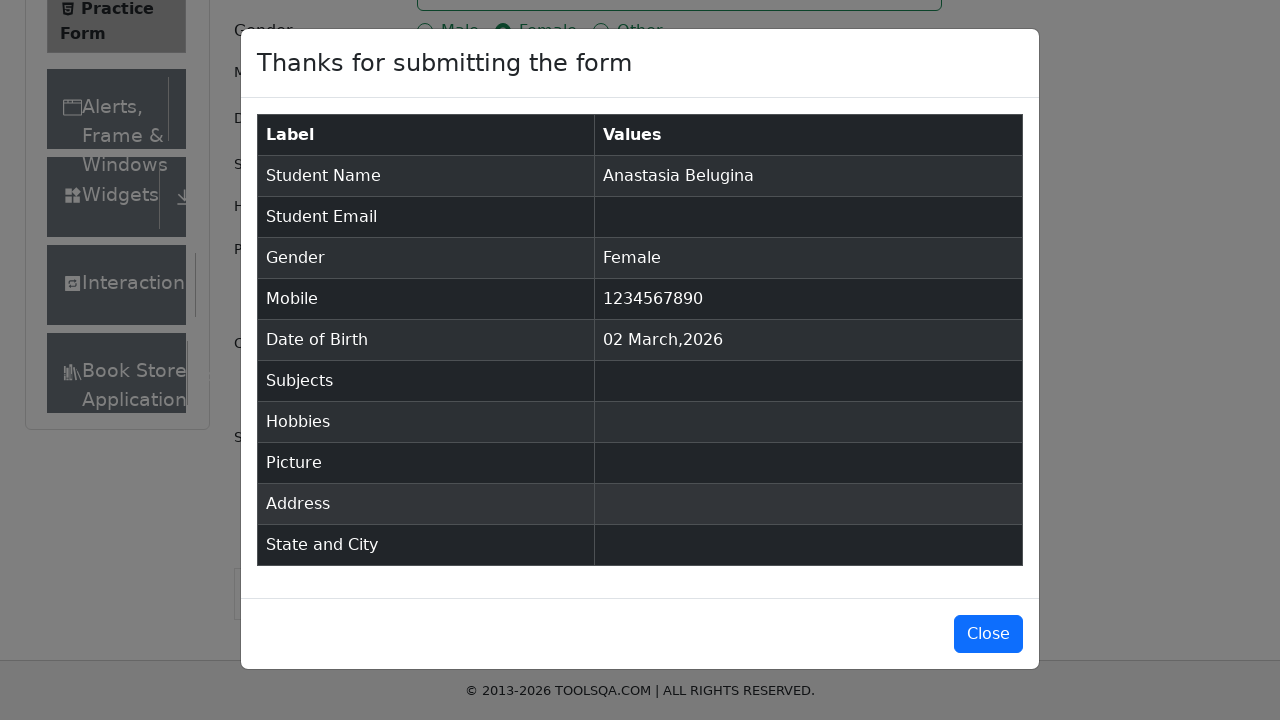